Tests triggering a modal dialog and closing it by clicking OK button

Starting URL: https://testpages.eviltester.com/styled/alerts/fake-alert-test.html

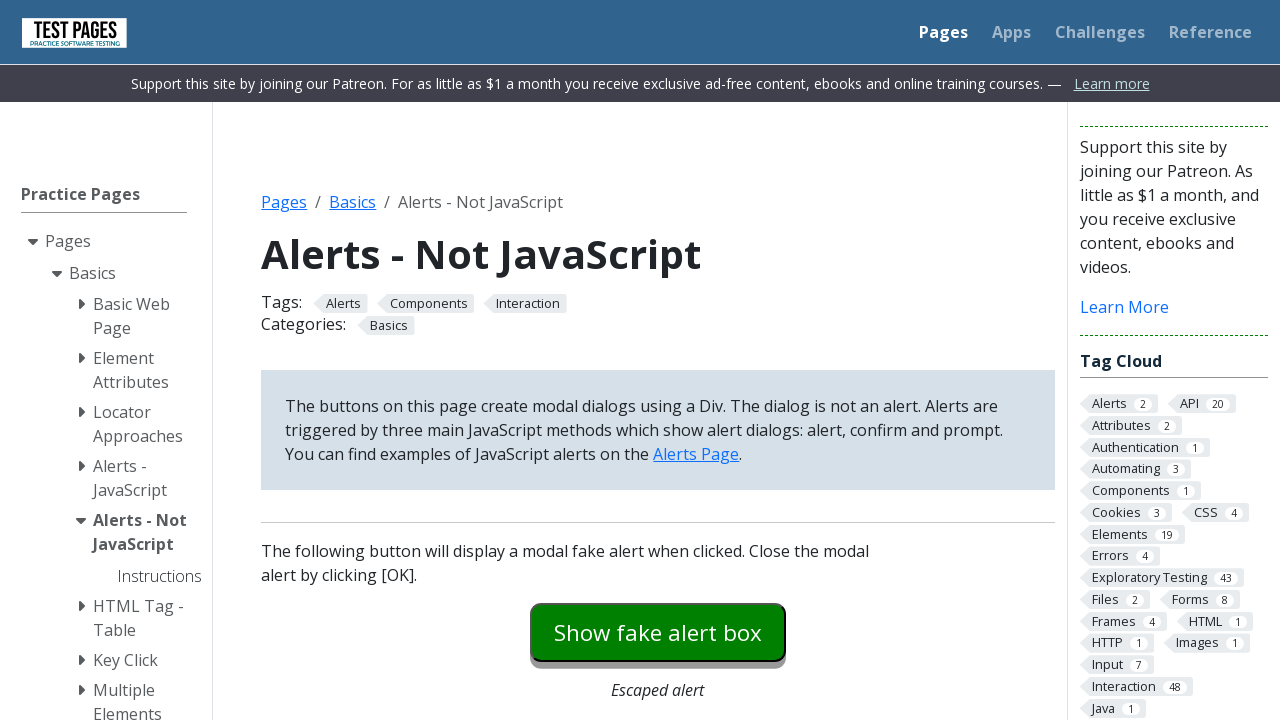

Clicked modal dialog button to trigger fake alert at (658, 360) on #modaldialog
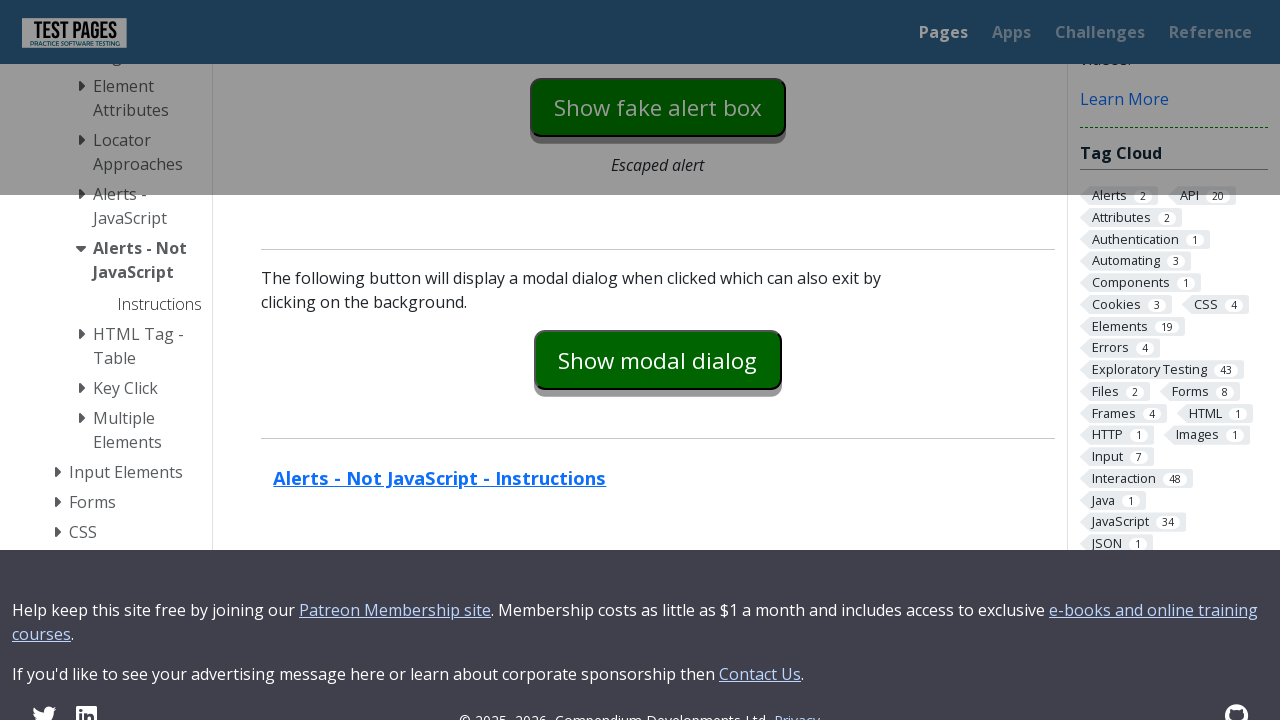

Clicked OK button to close modal dialog at (719, 361) on #dialog-ok
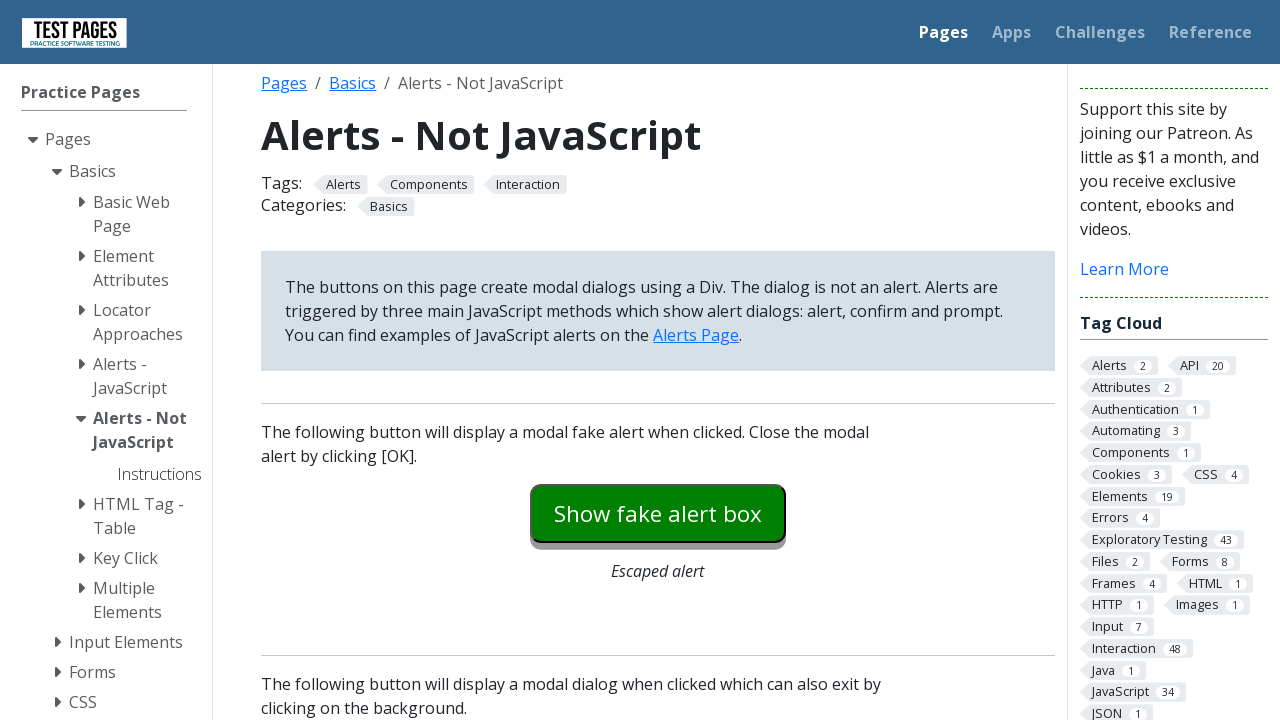

Verified modal dialog is closed and dialog text is hidden
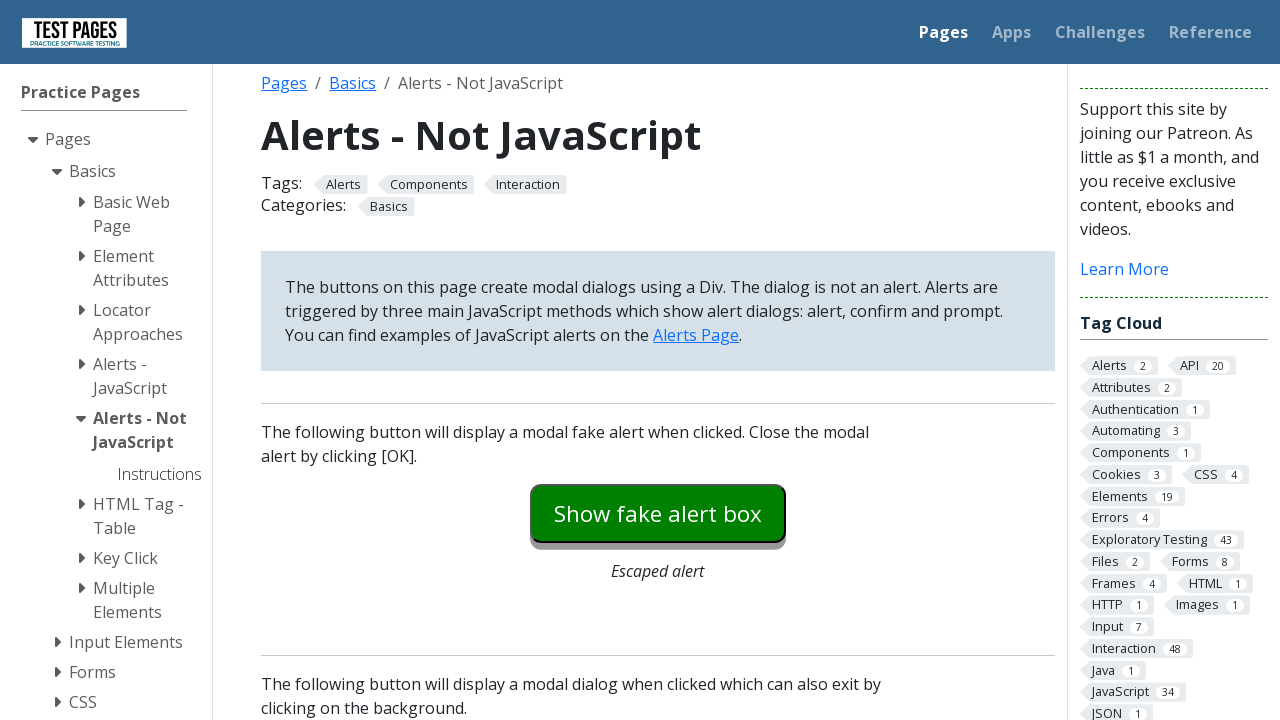

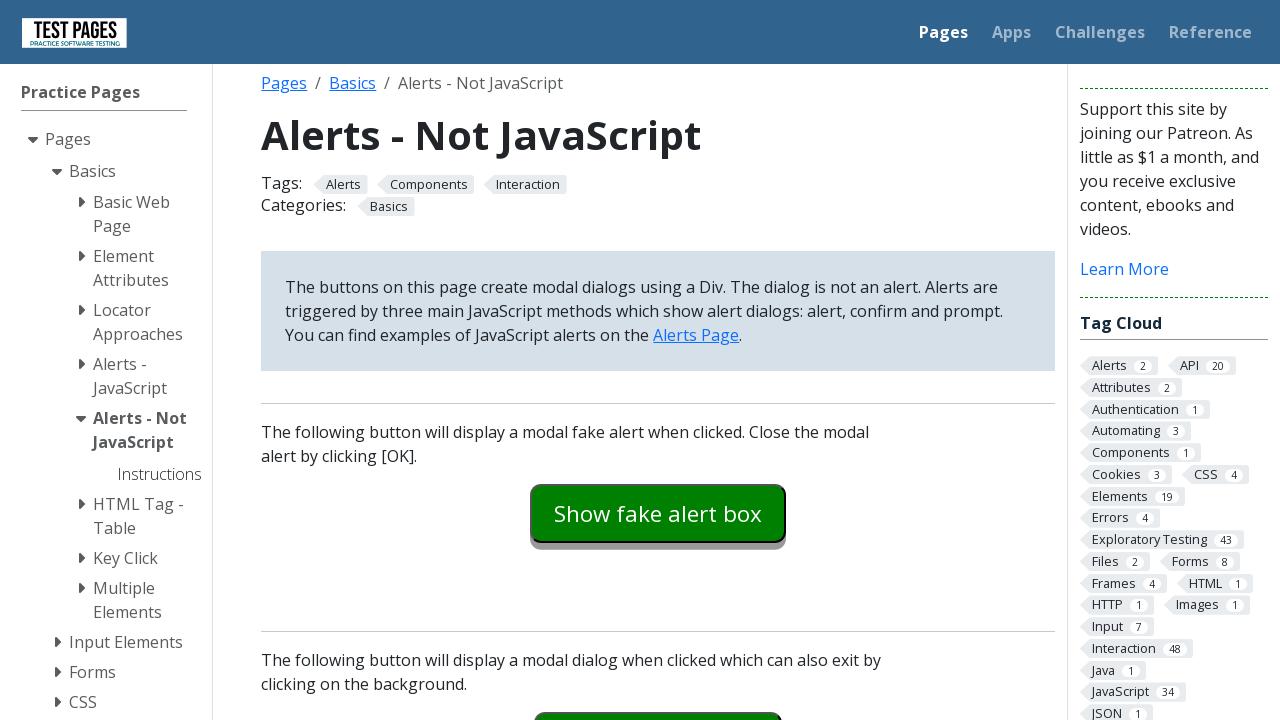